Tests scrolling the viewport by a specific amount to reach the footer element

Starting URL: https://selenium.dev/selenium/web/scrolling_tests/frame_with_nested_scrolling_frame_out_of_view.html

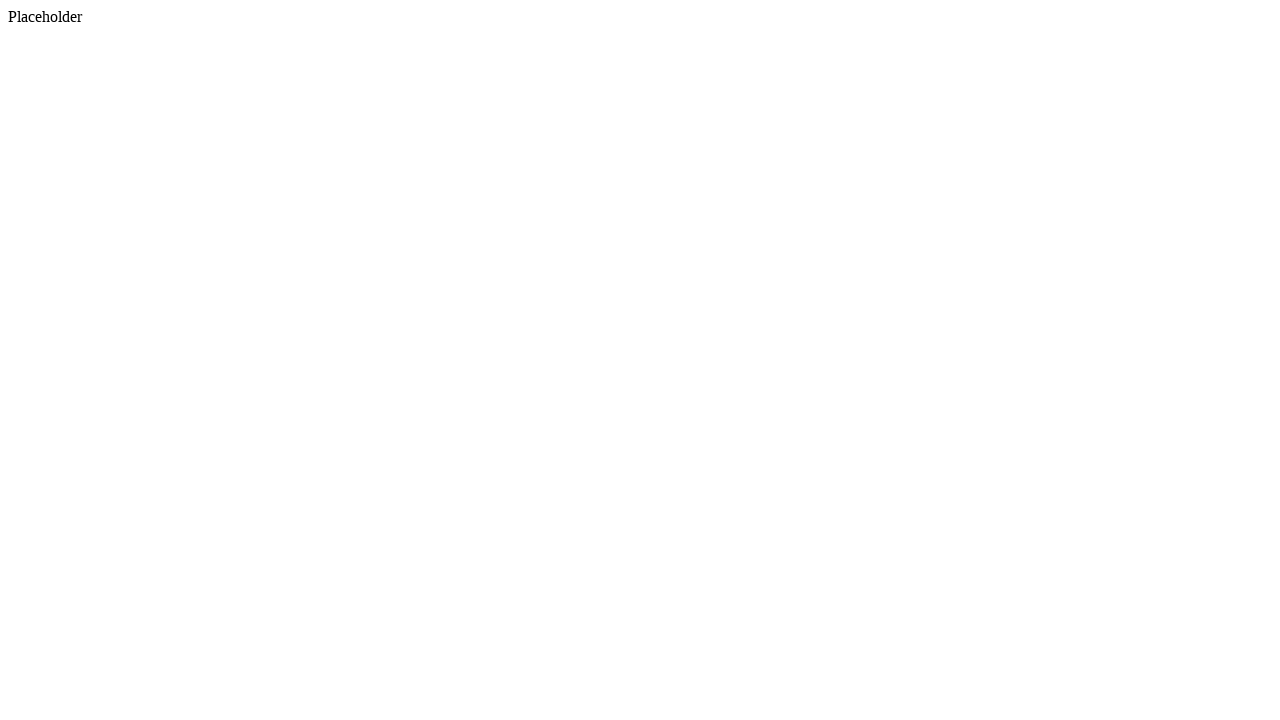

Located footer element
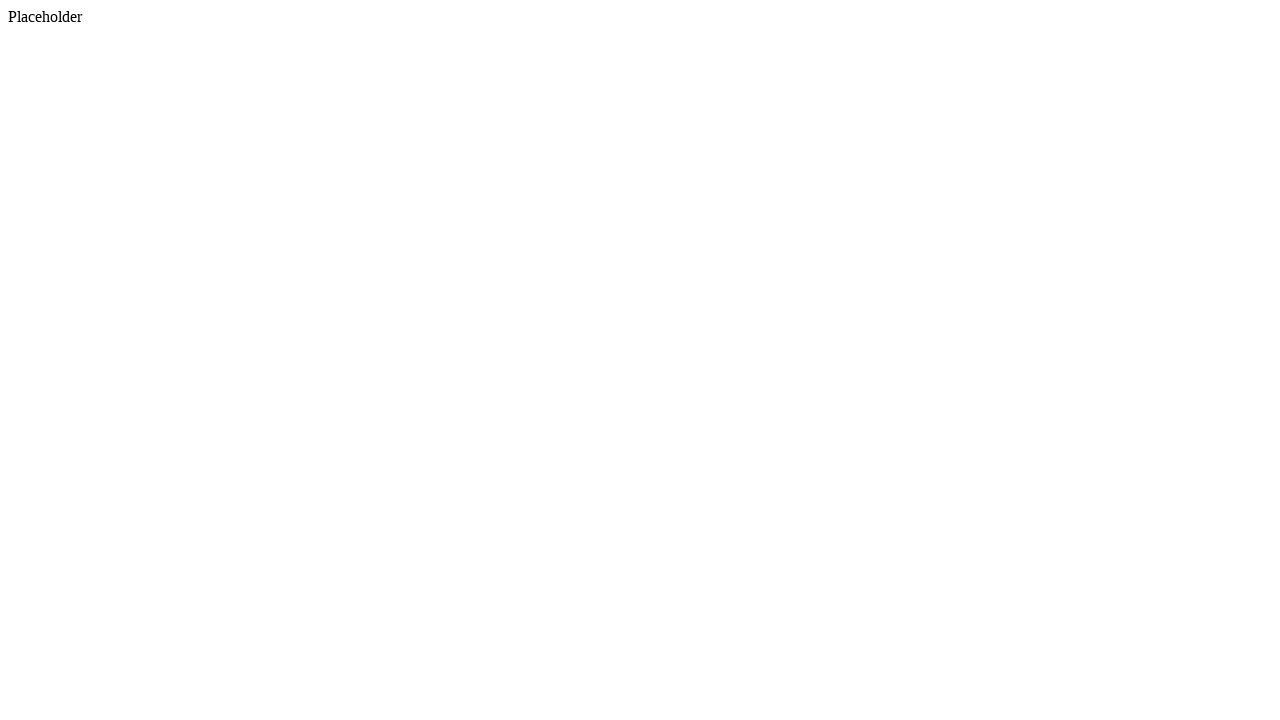

Retrieved footer bounding box coordinates
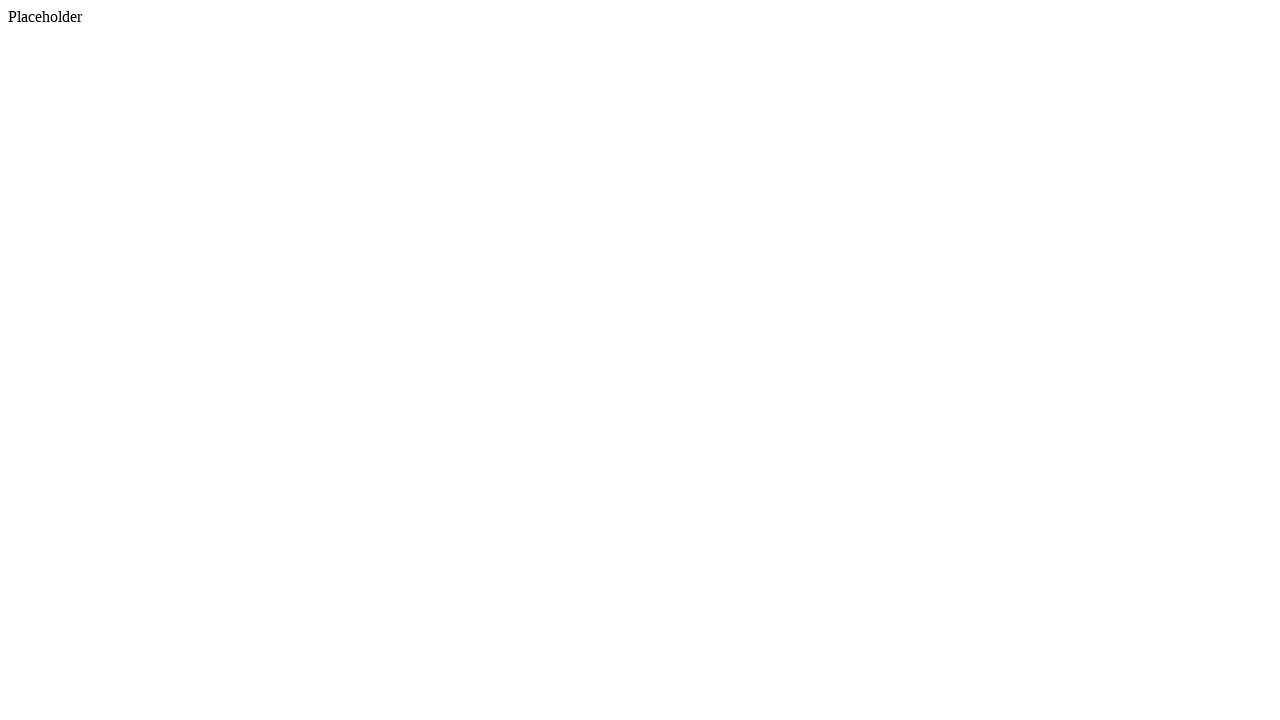

Calculated scroll distance: 5216px
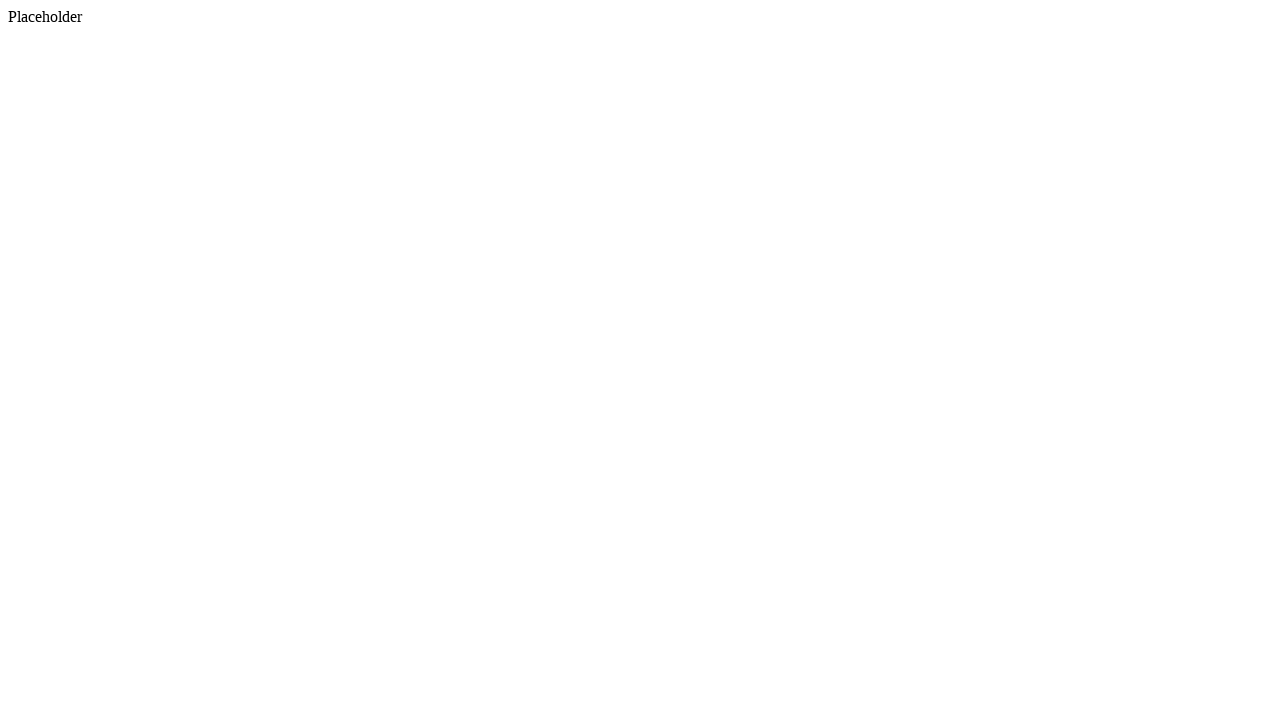

Scrolled viewport by 5216px to reach footer
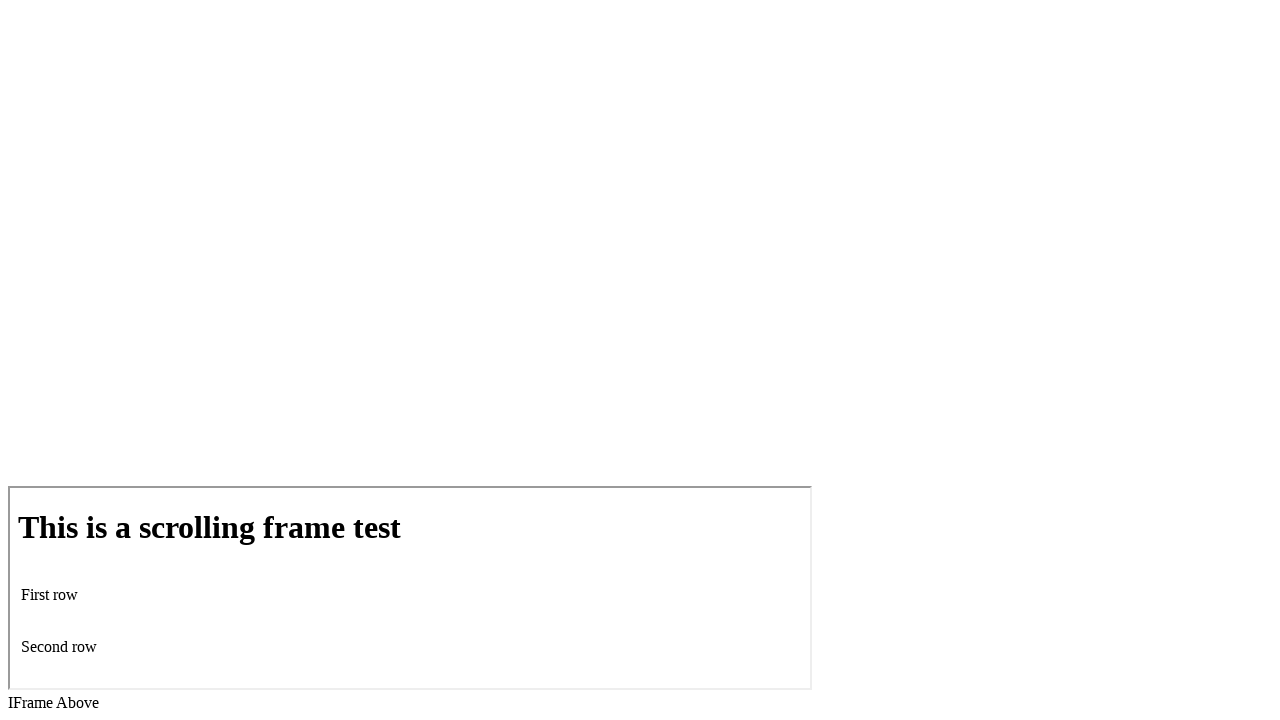

Waited 500ms for scroll animation to complete
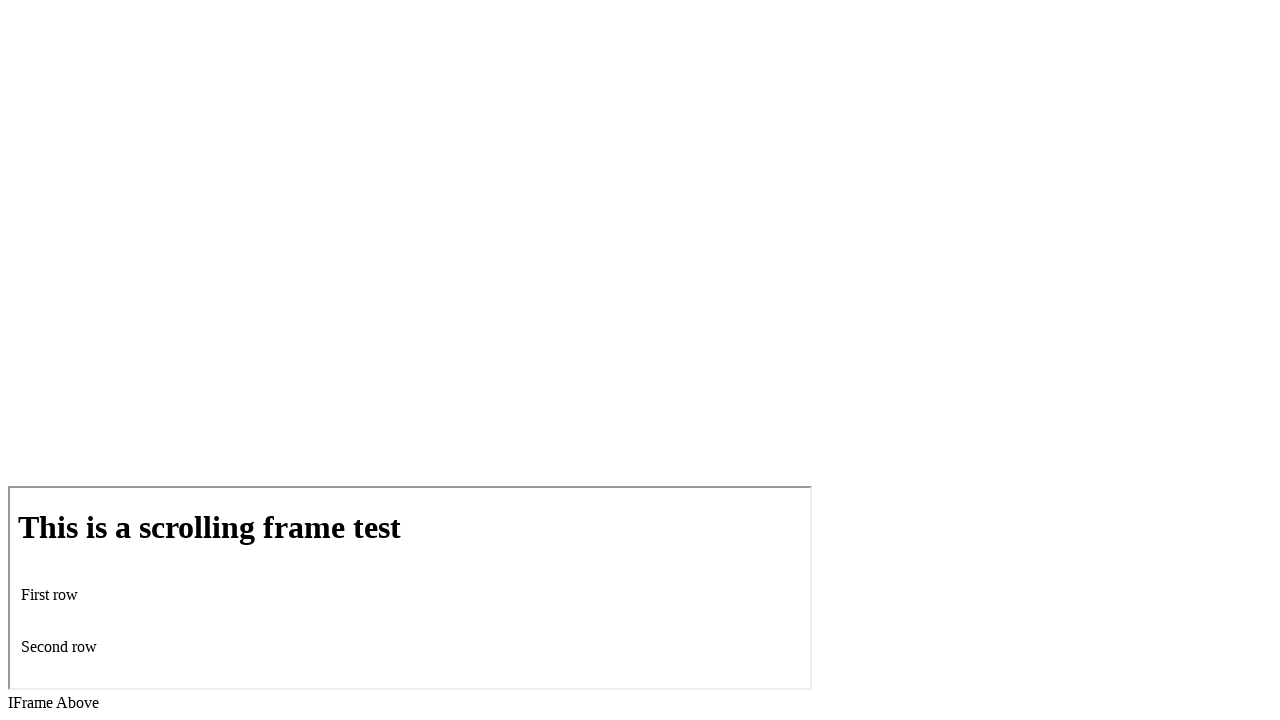

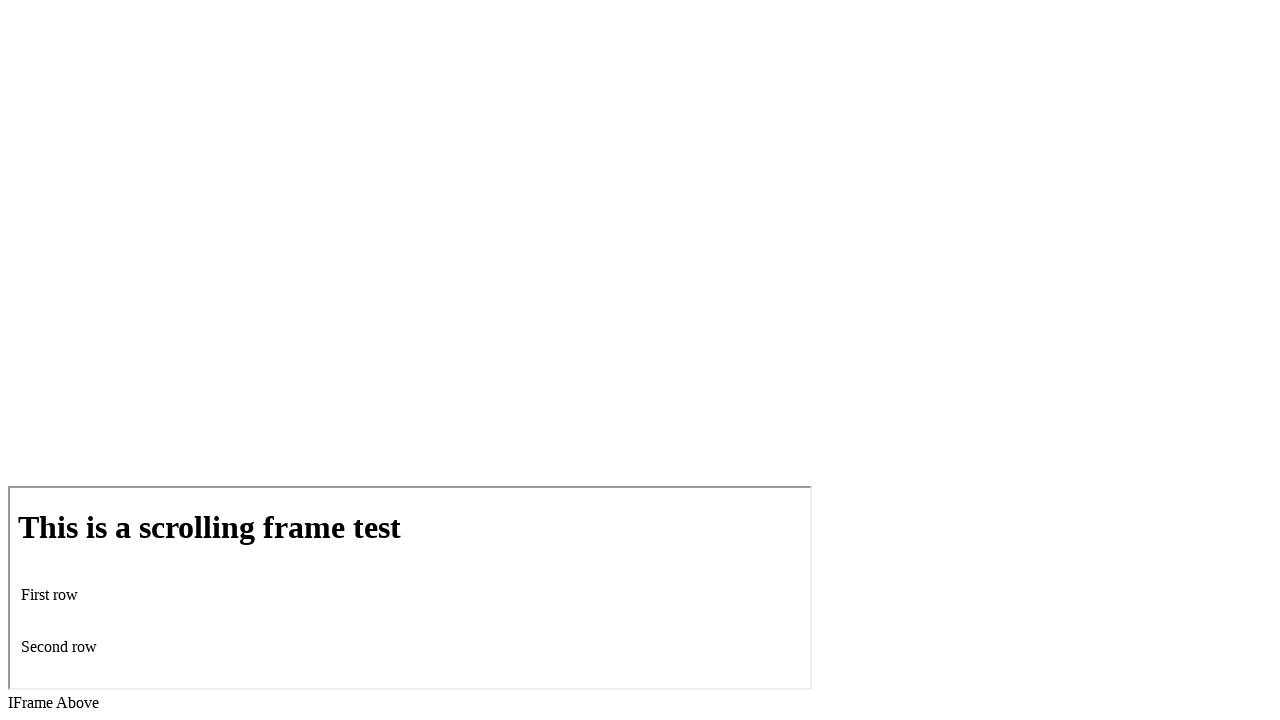